Tests that clicking the jQuery Mobile icon in the navigation navigates to jquerymobile.com

Starting URL: https://jqueryui.com/

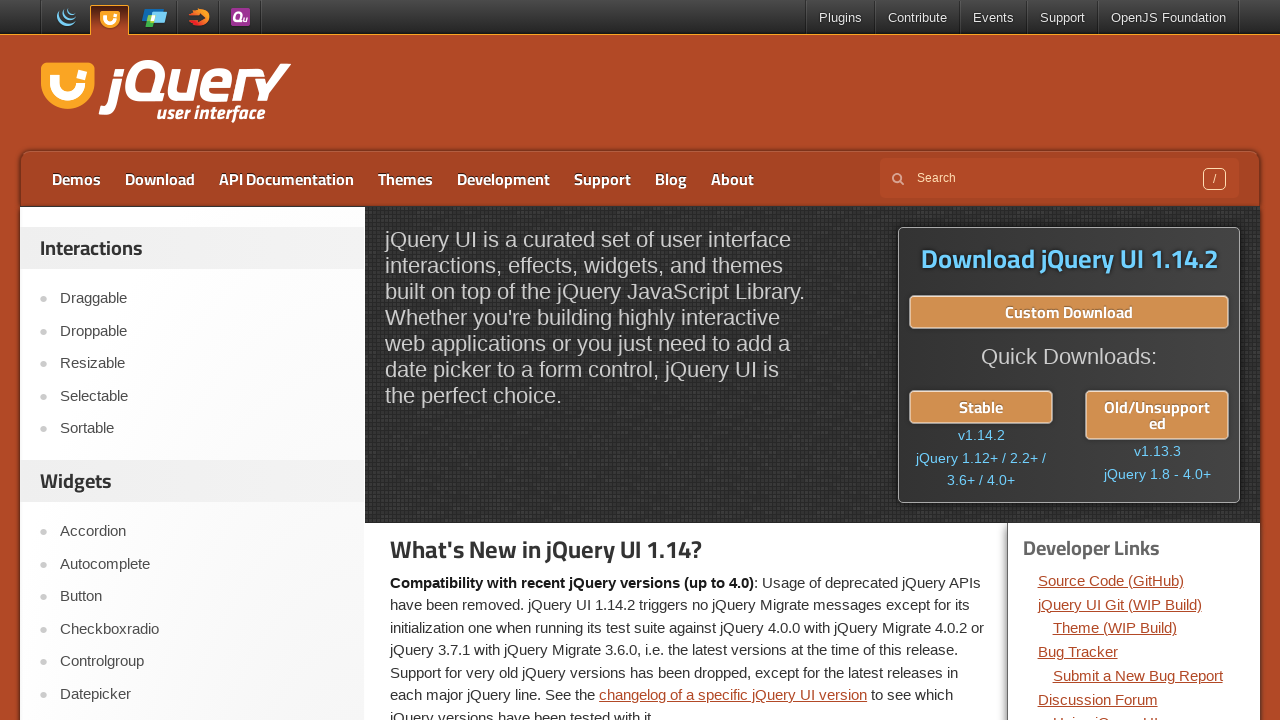

Clicked jQuery Mobile icon in the navigation bar at (156, 18) on a[href='https://jquerymobile.com/']
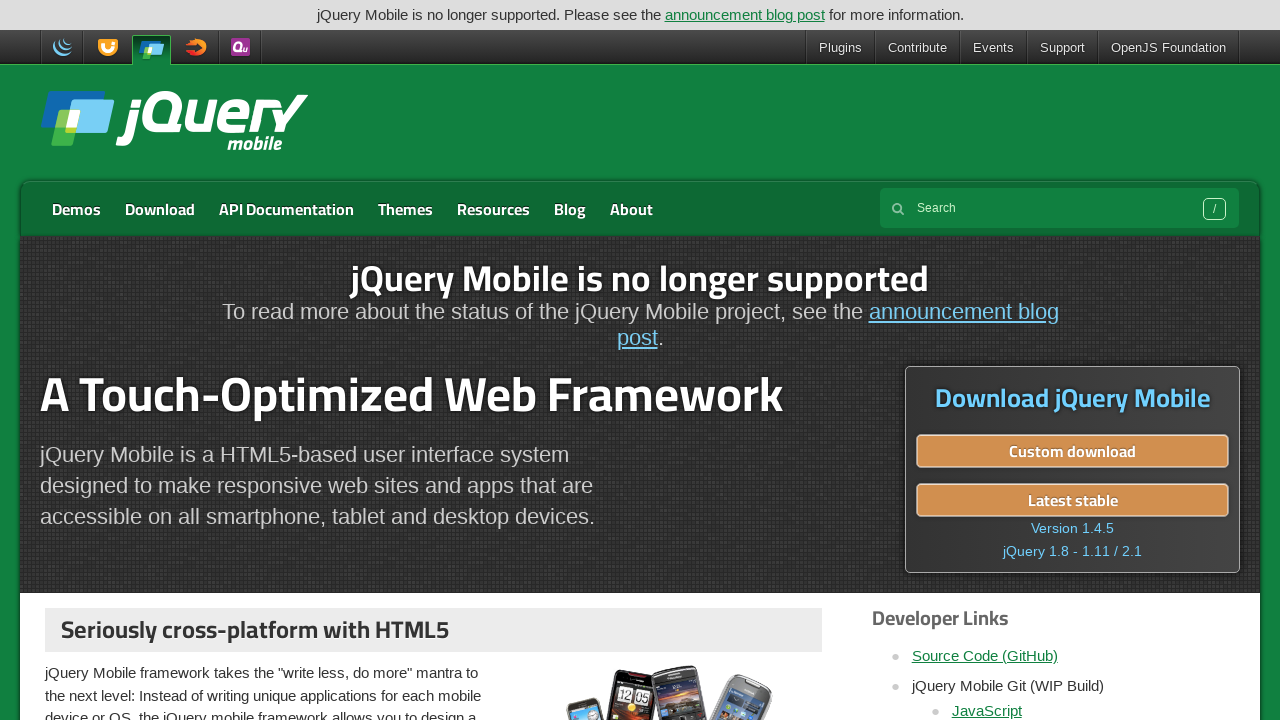

Navigation to jquerymobile.com completed
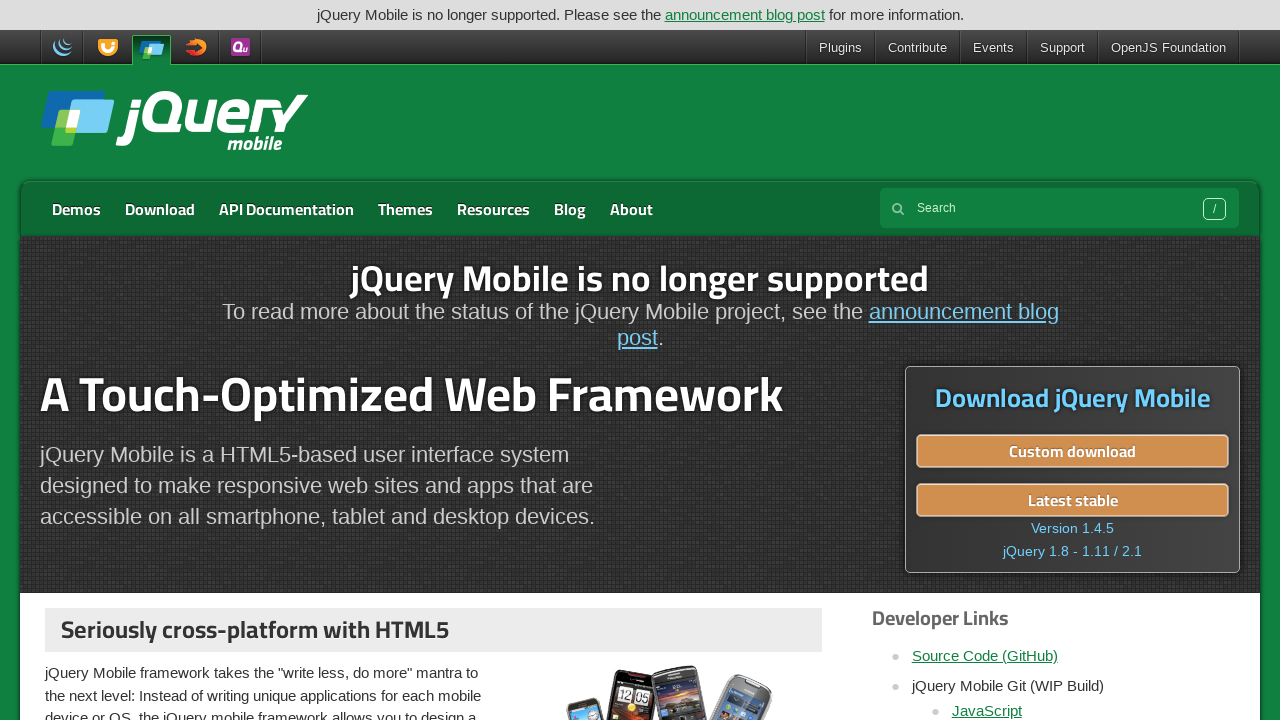

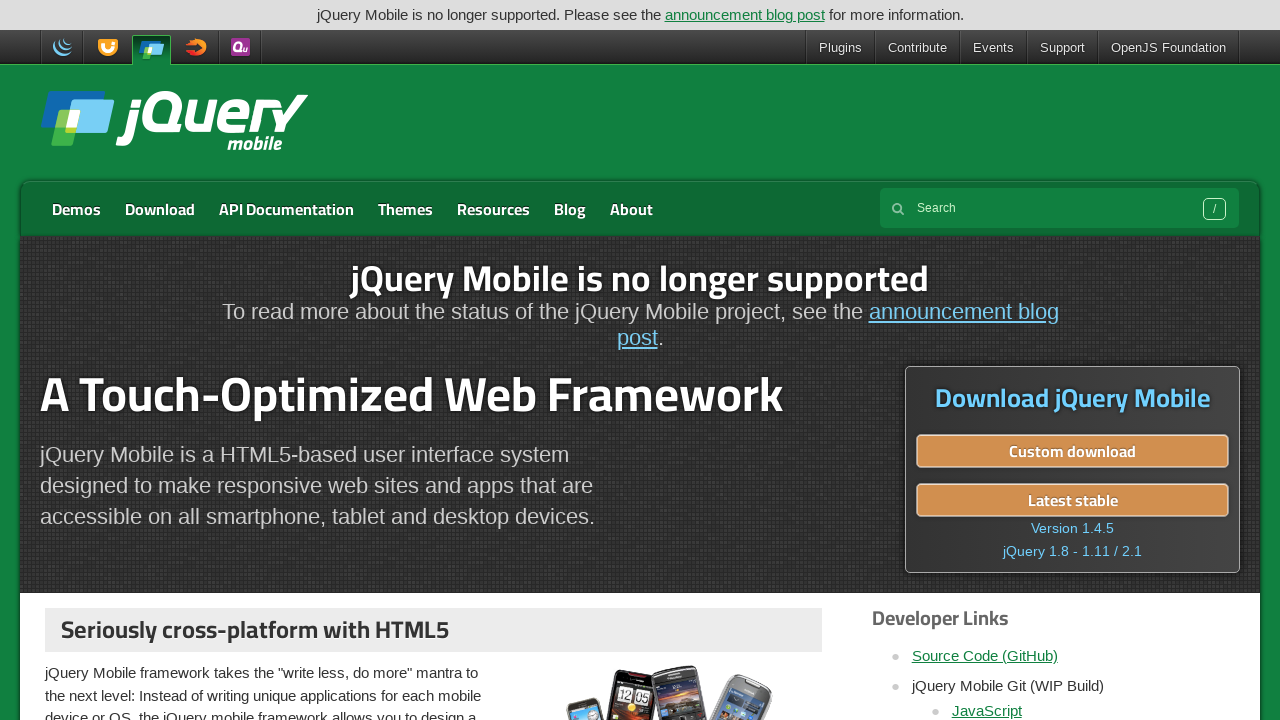